Tests search functionality with empty keyword to verify error handling

Starting URL: https://www.ss.lv/lv/search/

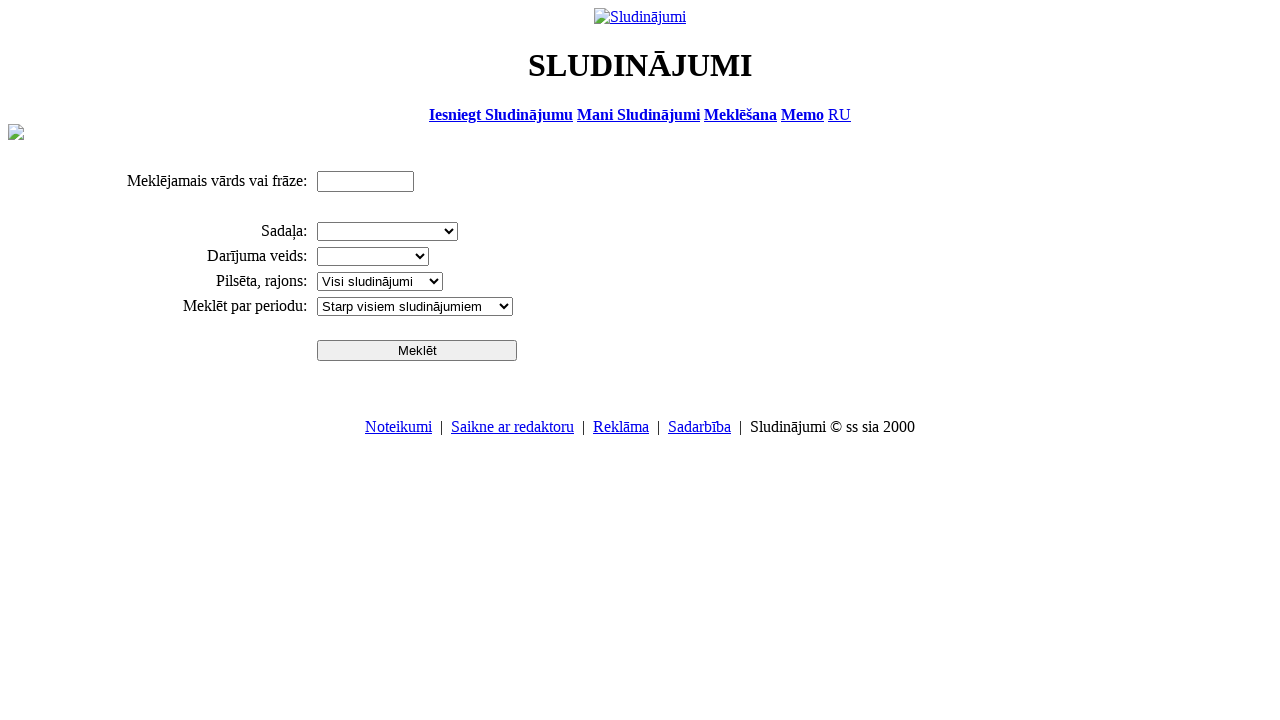

Clicked search button without entering any text to test empty keyword error handling at (417, 350) on input[name='btn']
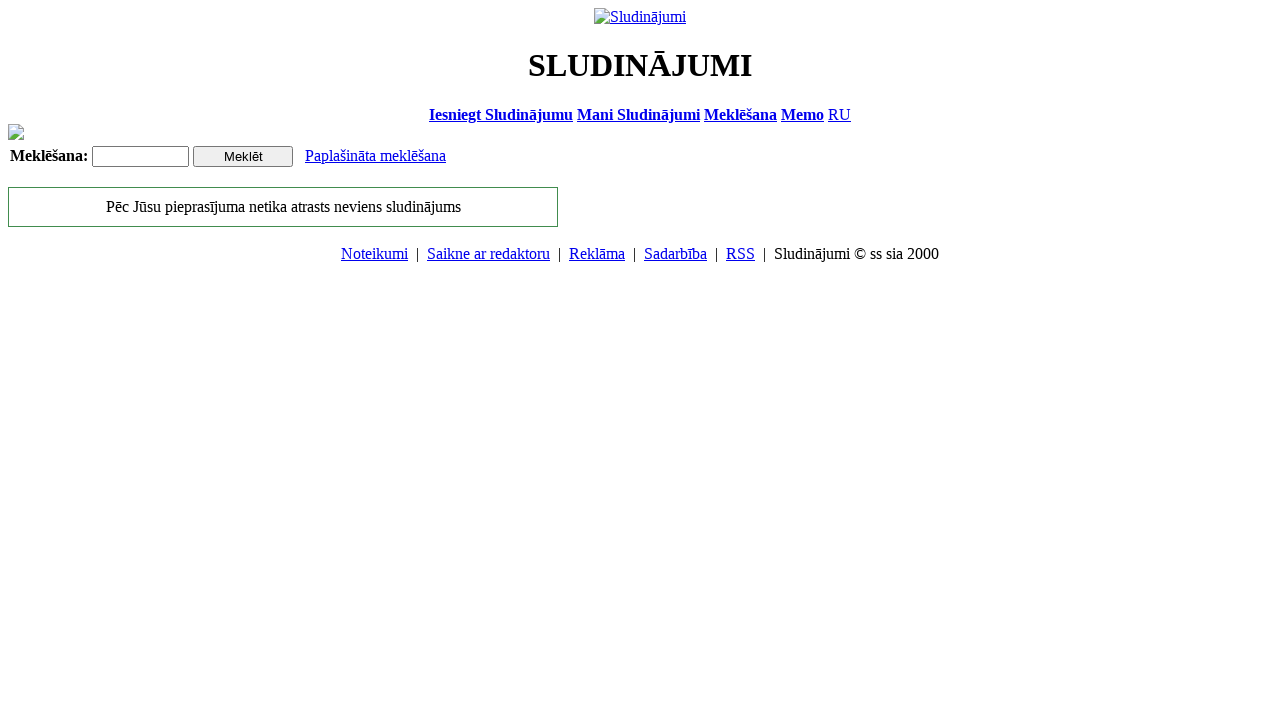

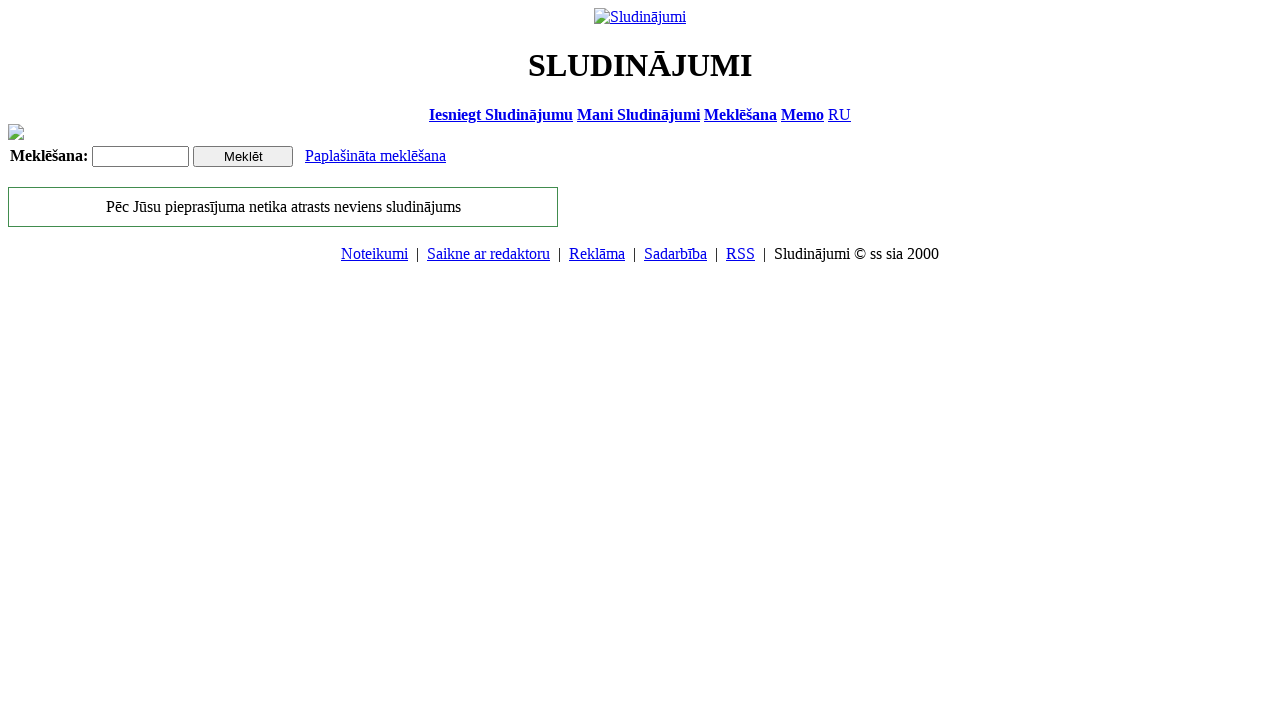